Tests calculator subtraction functionality by clicking 5 - 3 and verifying the result equals 2

Starting URL: https://testpages.eviltester.com/styled/apps/calculator.html

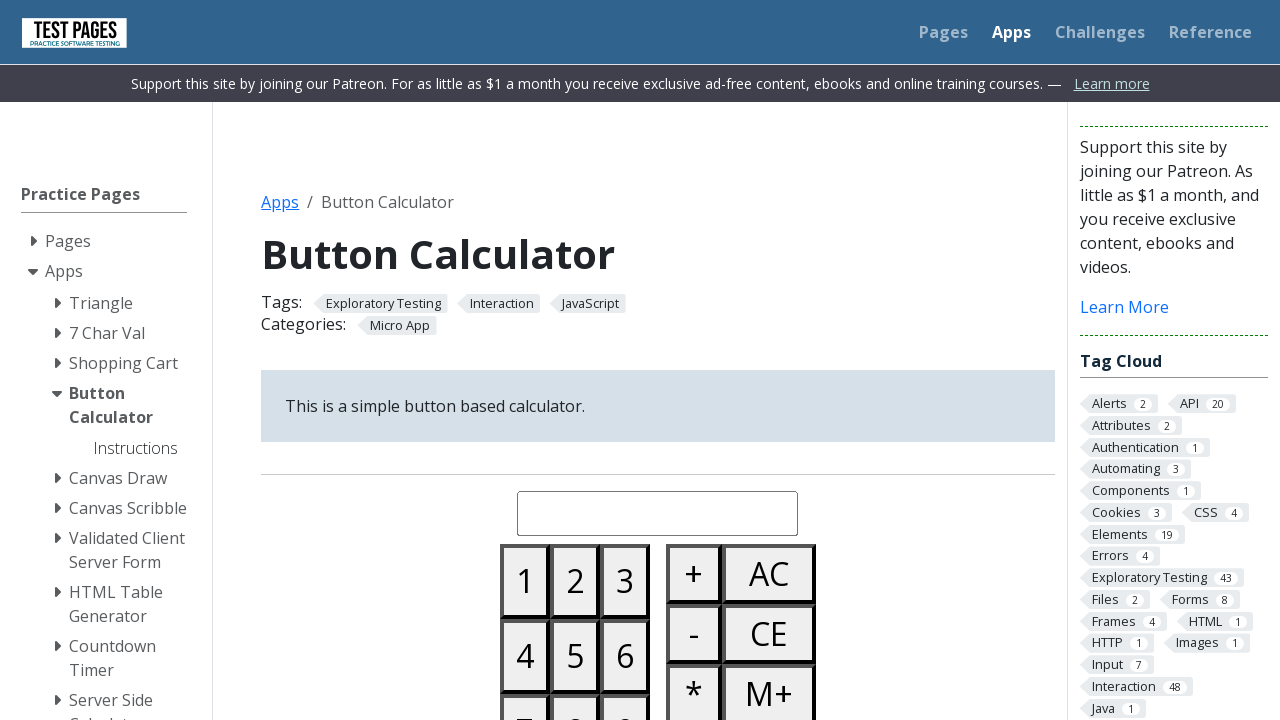

Clicked button 5 at (575, 656) on #button05
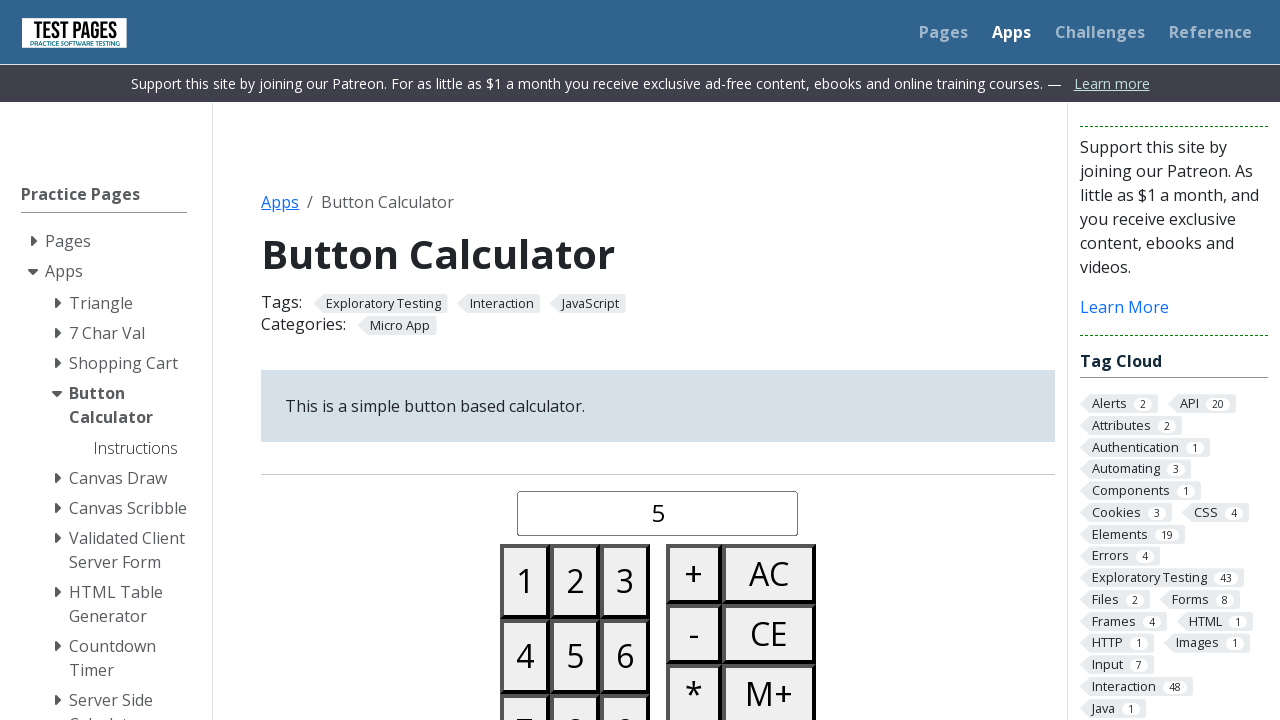

Clicked minus button at (694, 634) on #buttonminus
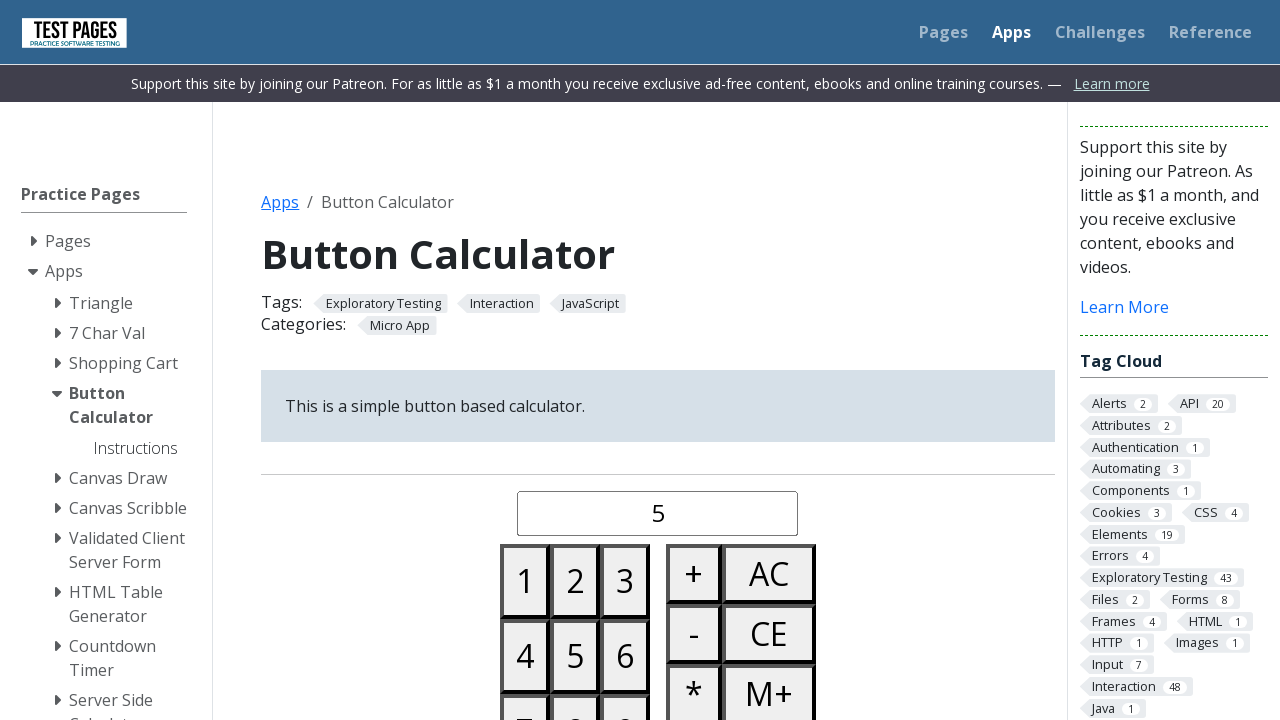

Clicked button 3 at (625, 581) on #button03
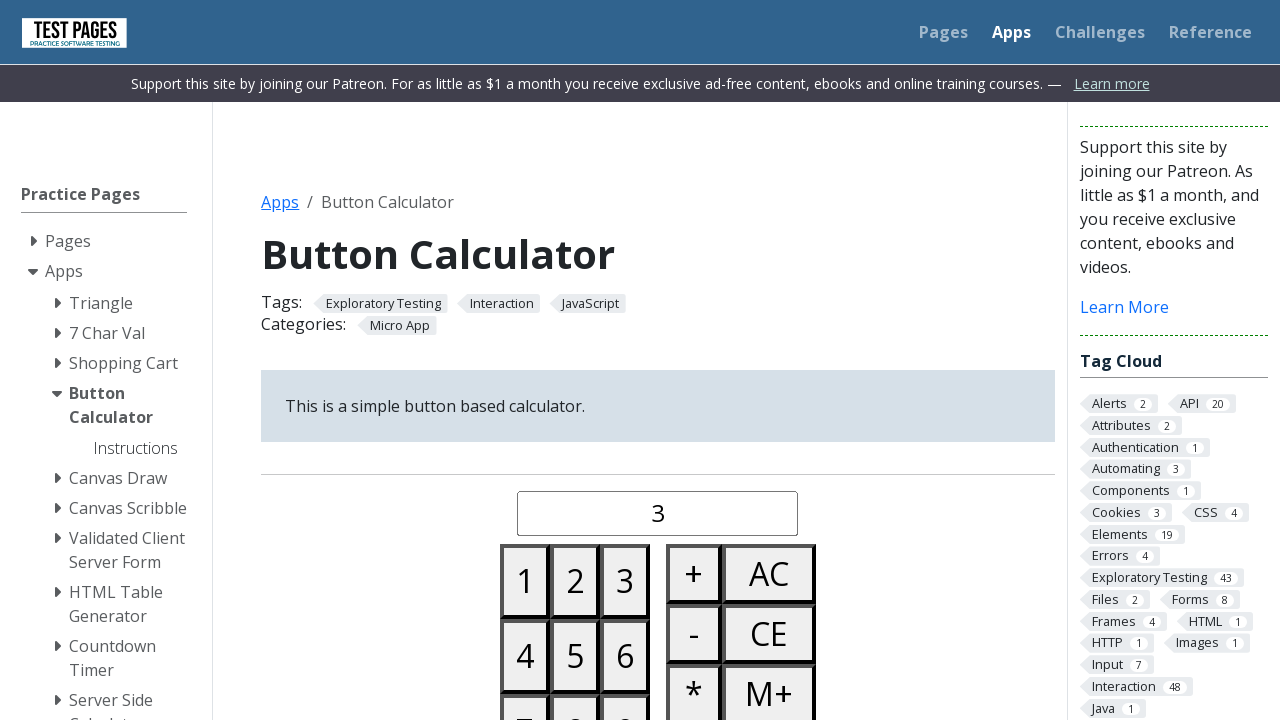

Clicked equals button at (694, 360) on #buttonequals
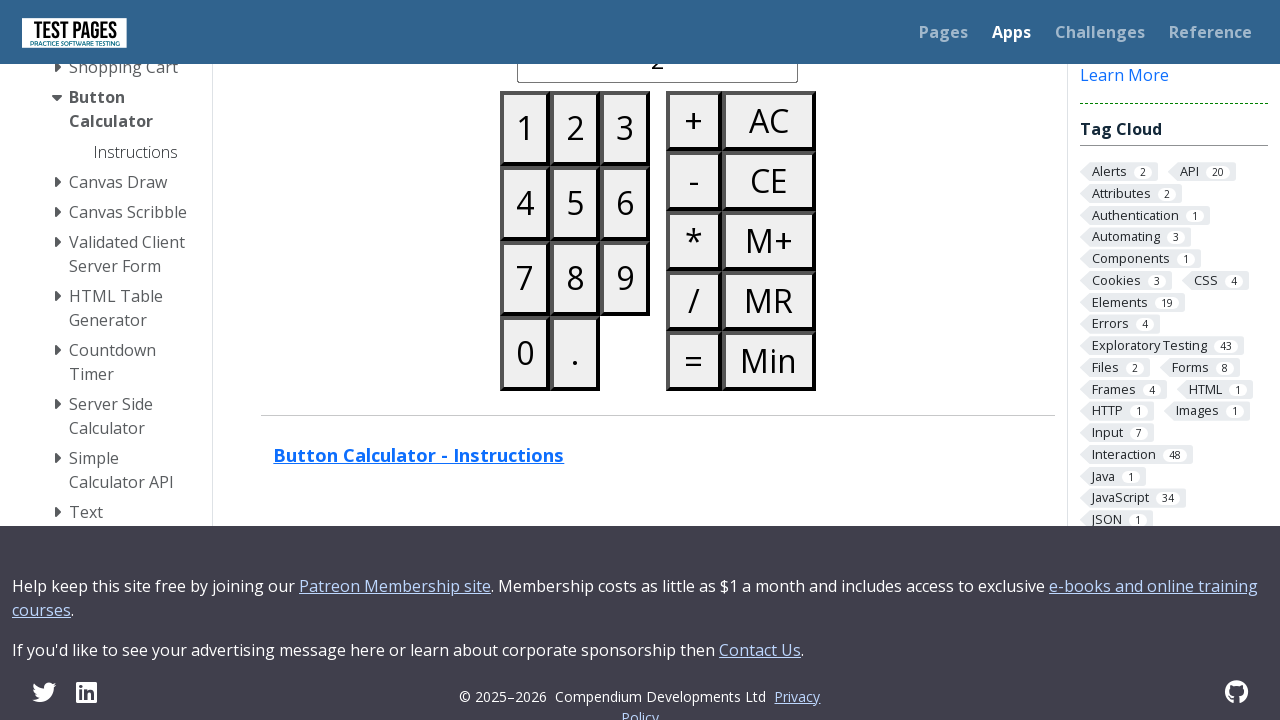

Result display loaded
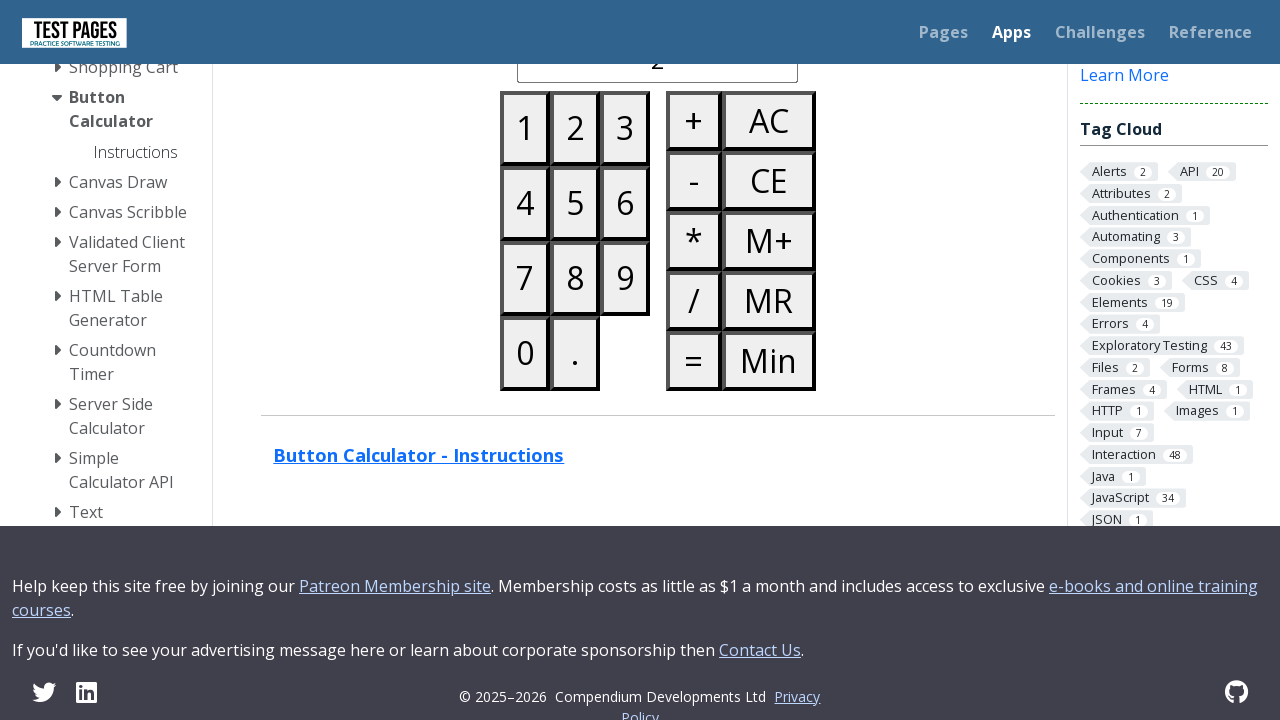

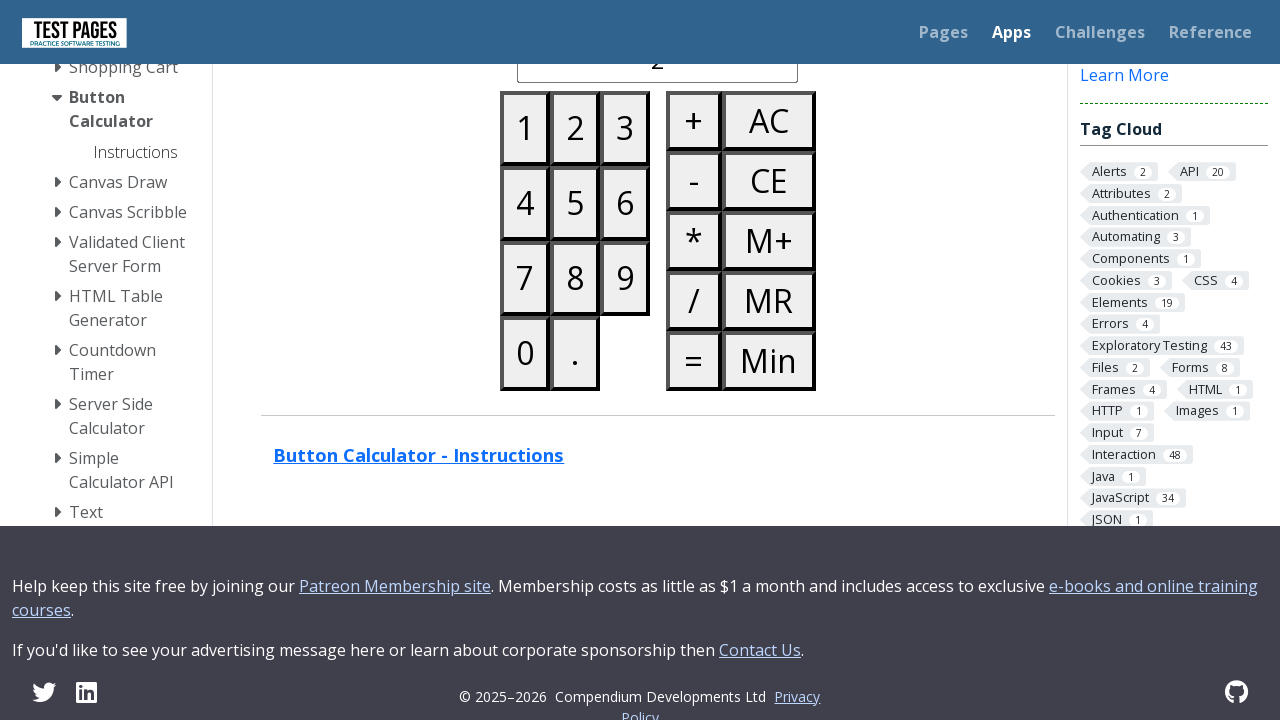